Tests multi-select dropdown functionality by selecting multiple options and then deselecting one by value

Starting URL: http://omayo.blogspot.com/

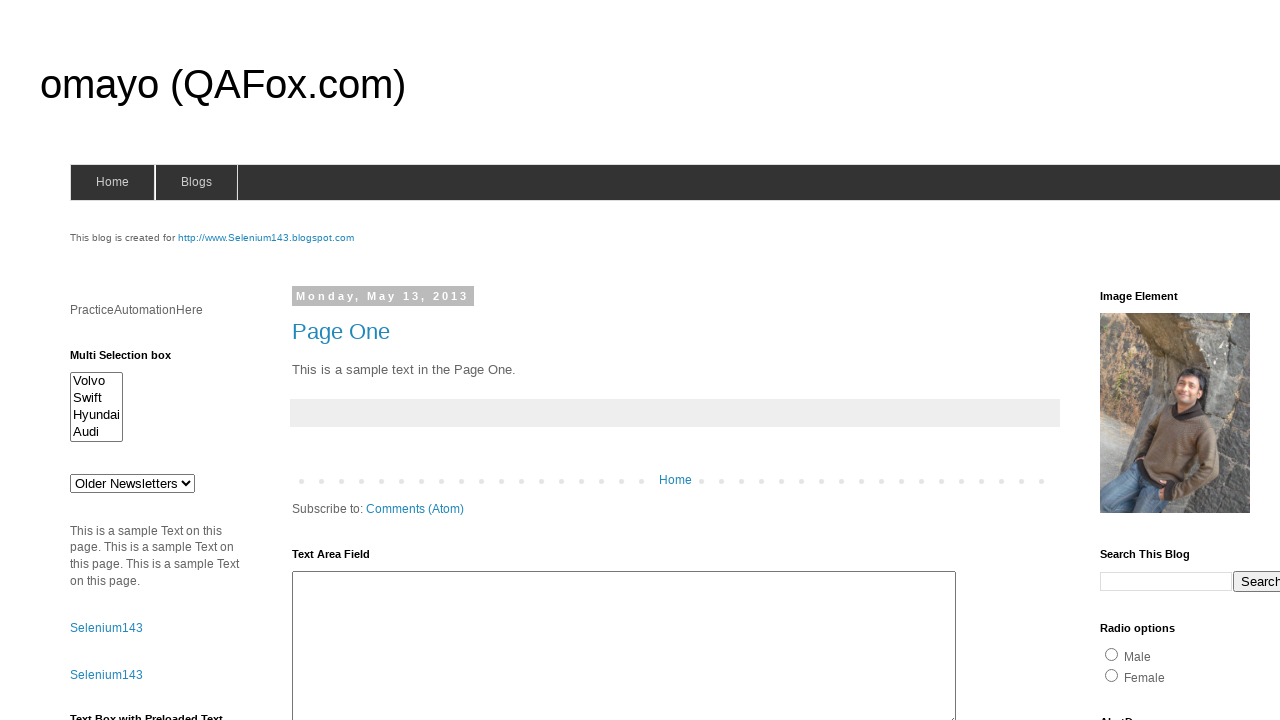

Located multi-select dropdown element
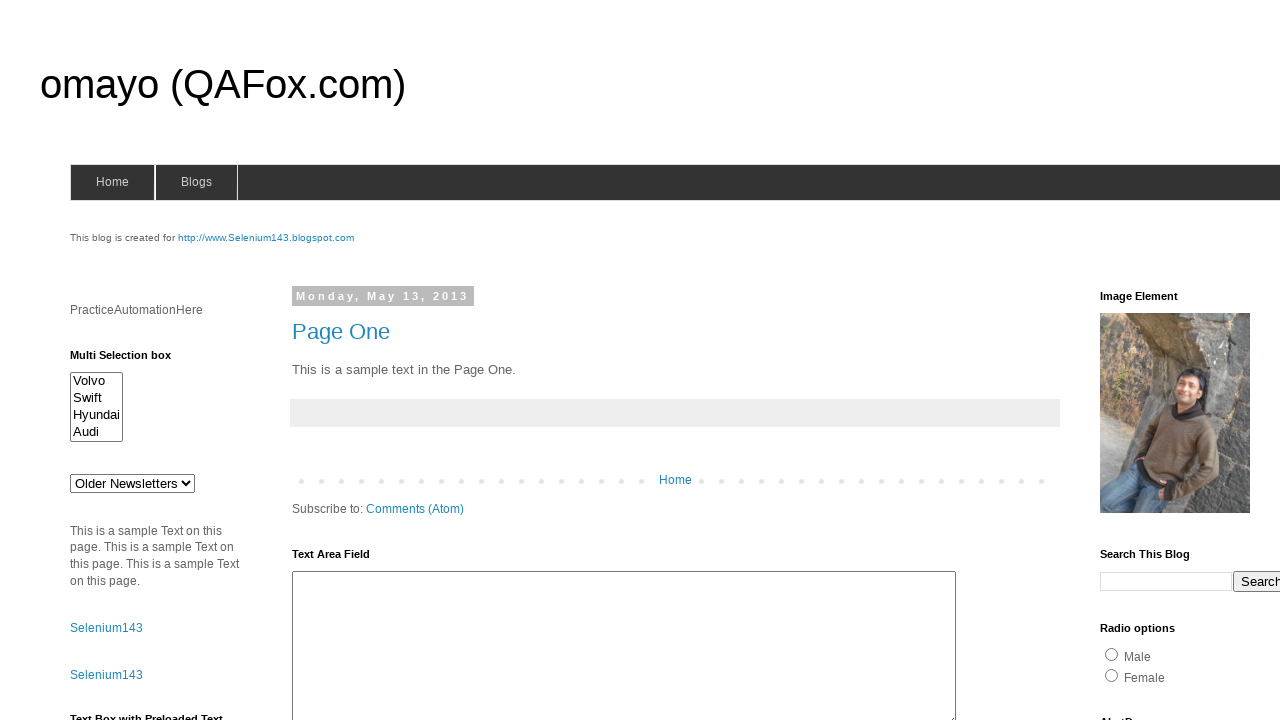

Selected 'Volvo' option on #multiselect1
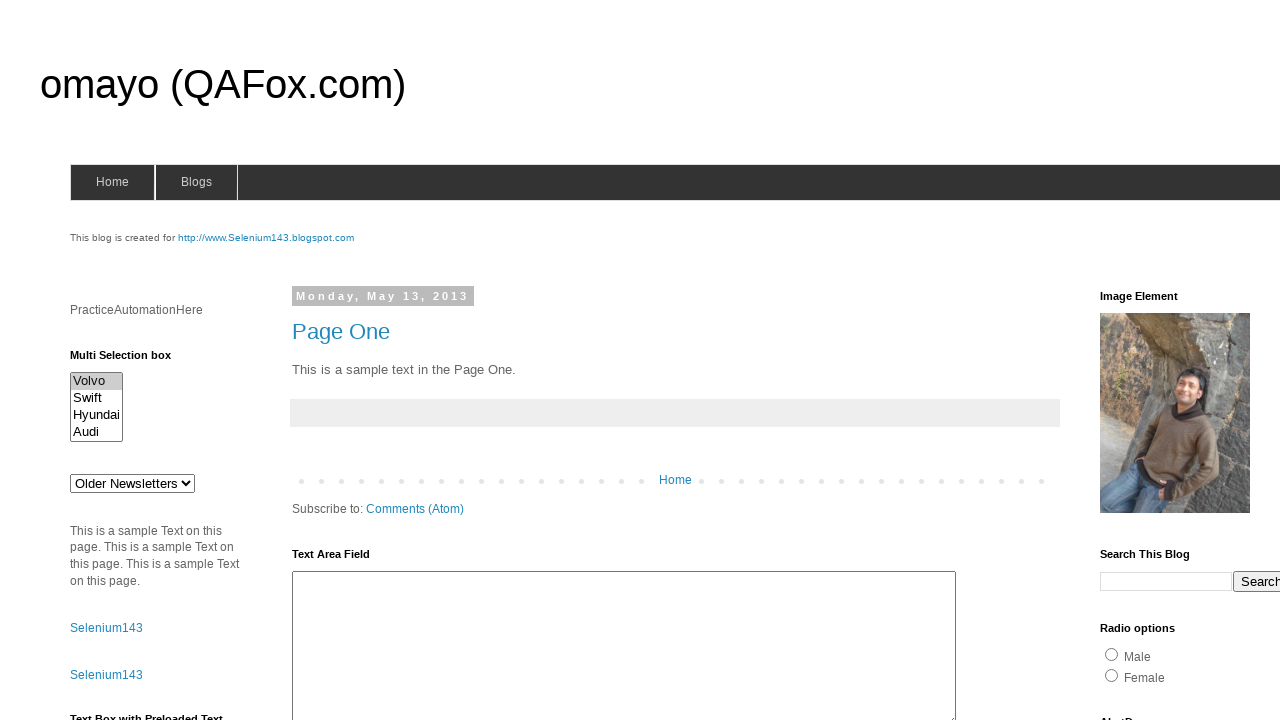

Selected 'Volvo' and 'Swift' options on #multiselect1
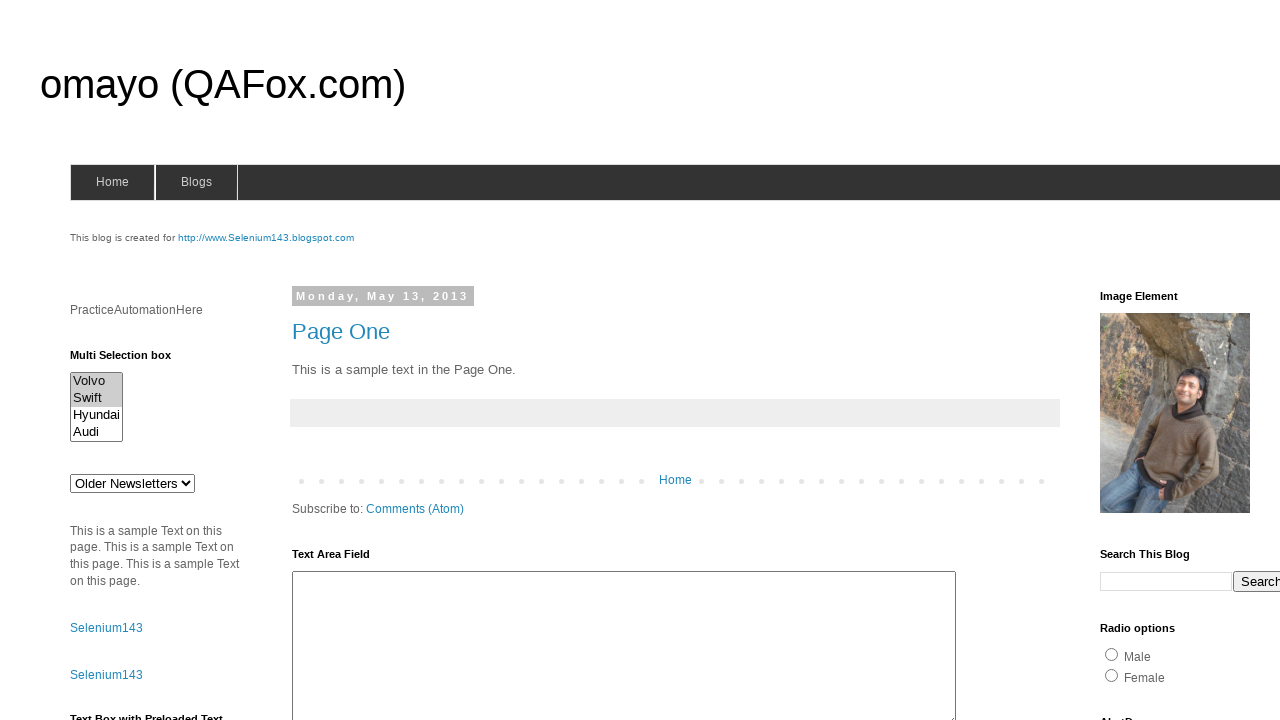

Selected 'Volvo', 'Swift', and 'Hyundai' options on #multiselect1
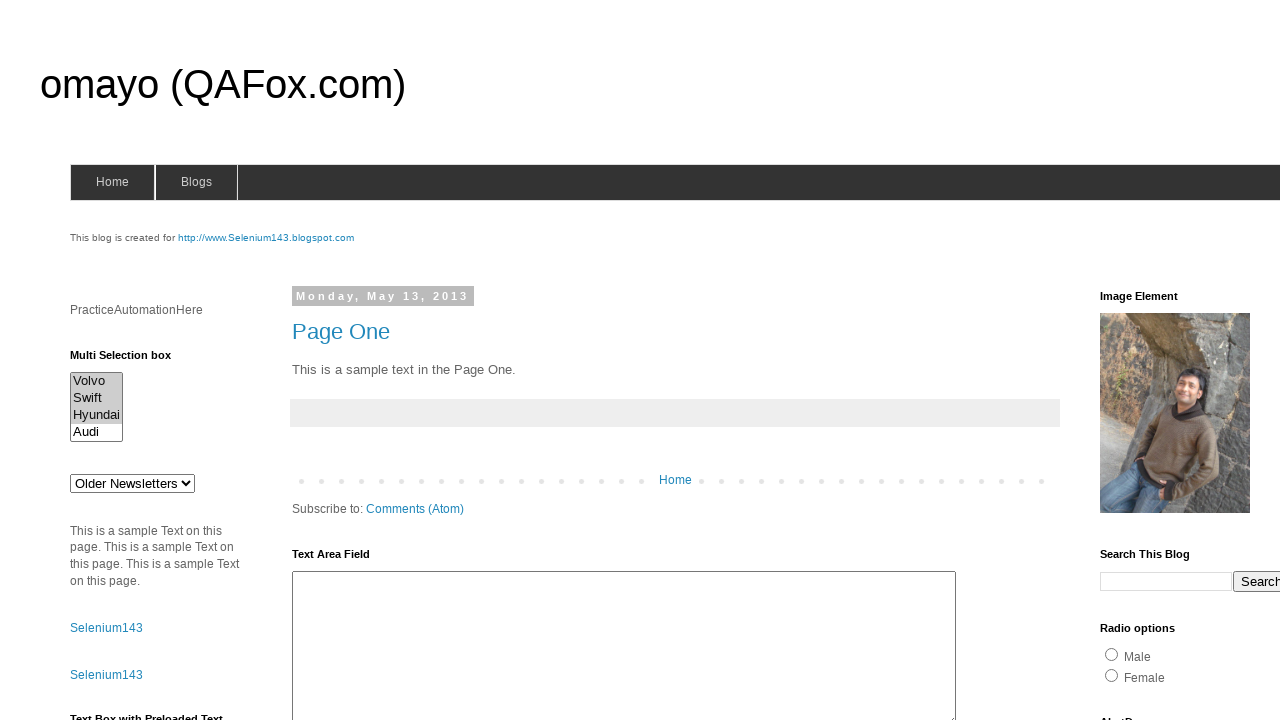

Selected 'Volvo', 'Swift', 'Hyundai', and 'Audi' options on #multiselect1
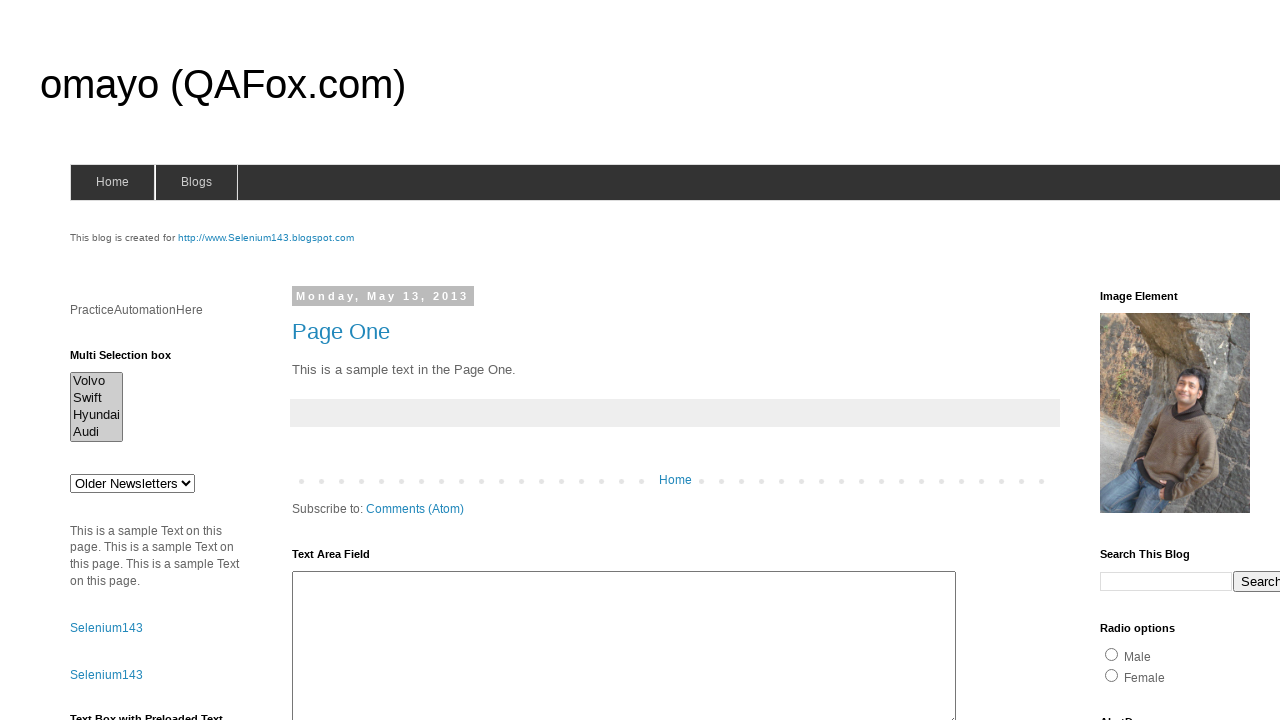

Deselected 'Hyundai' option by reselecting 'Volvo', 'Swift', and 'Audi' on #multiselect1
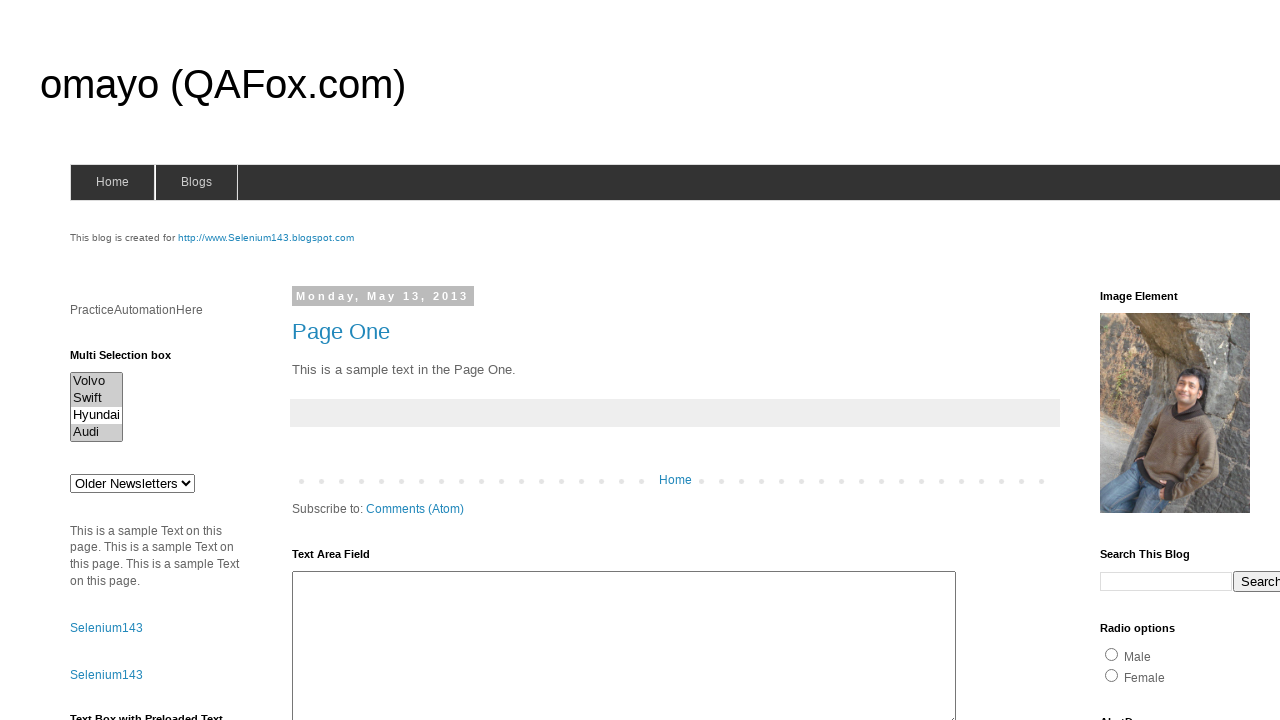

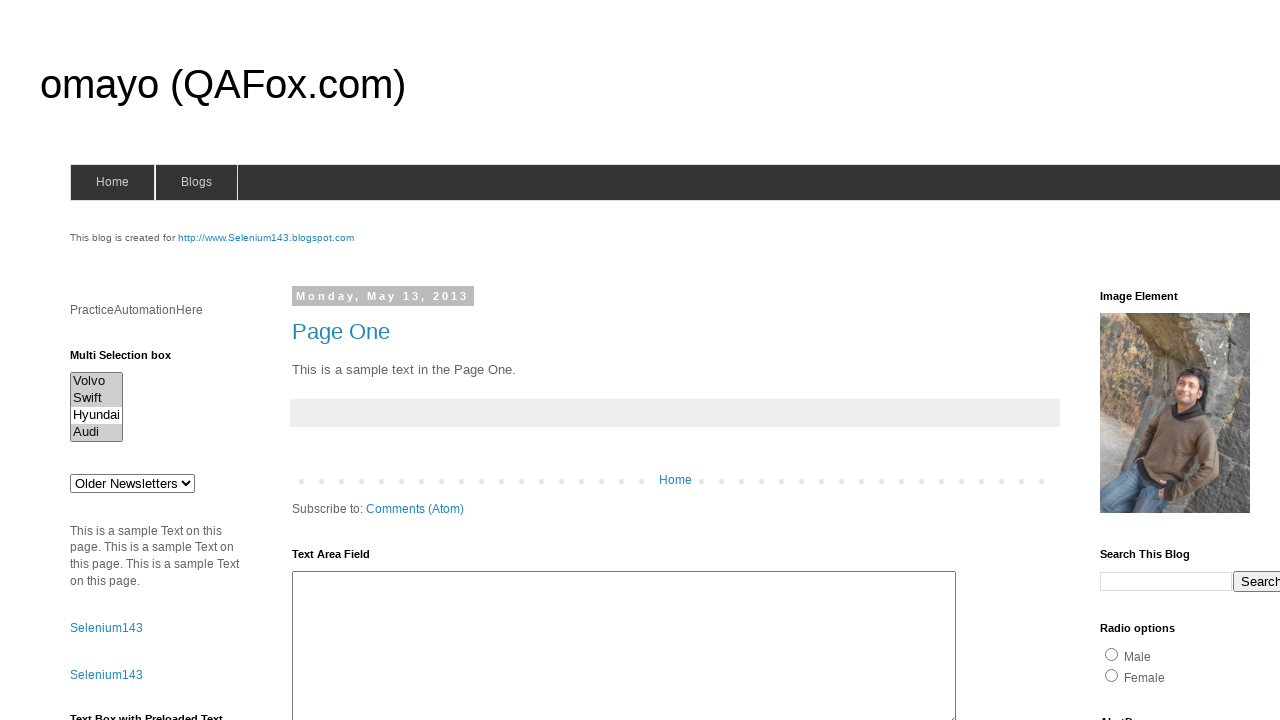